Navigates to Rent-A-Cat page, enters cat ID 1 to rent, clicks Rent button, and verifies the cat is rented out

Starting URL: https://cs1632.appspot.com/

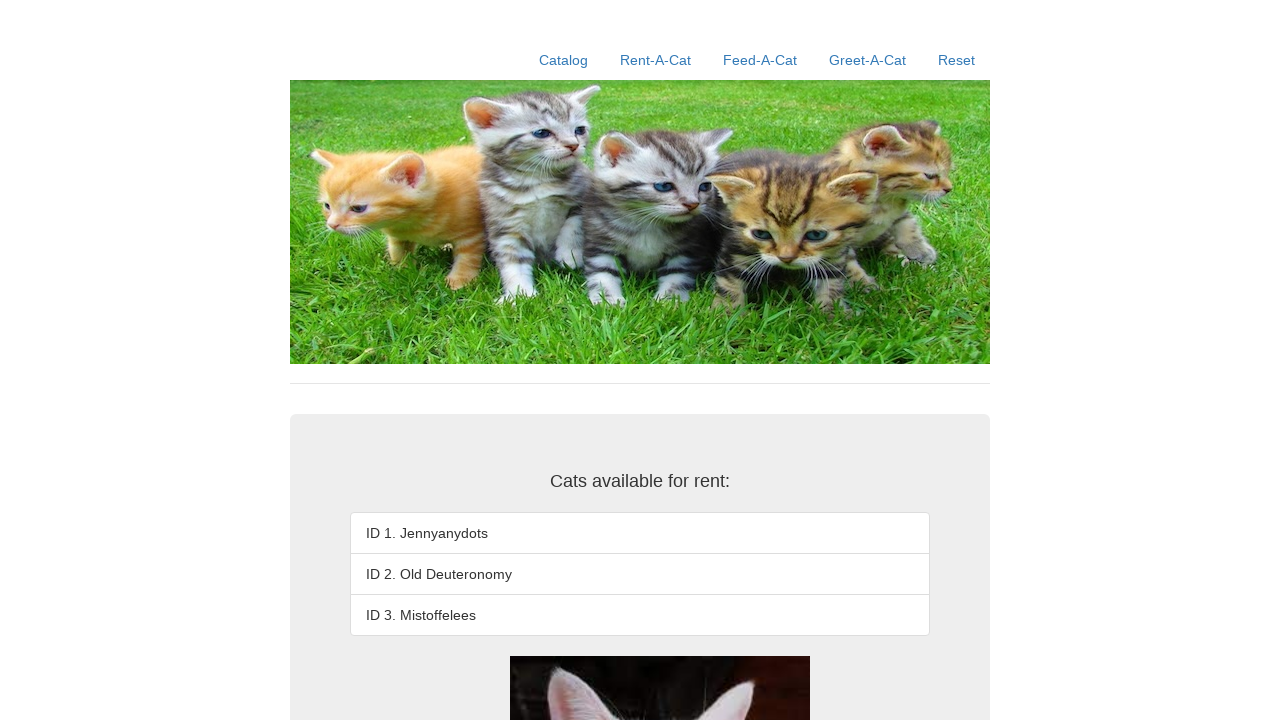

Clicked Rent-A-Cat link at (656, 60) on a:has-text('Rent-A-Cat')
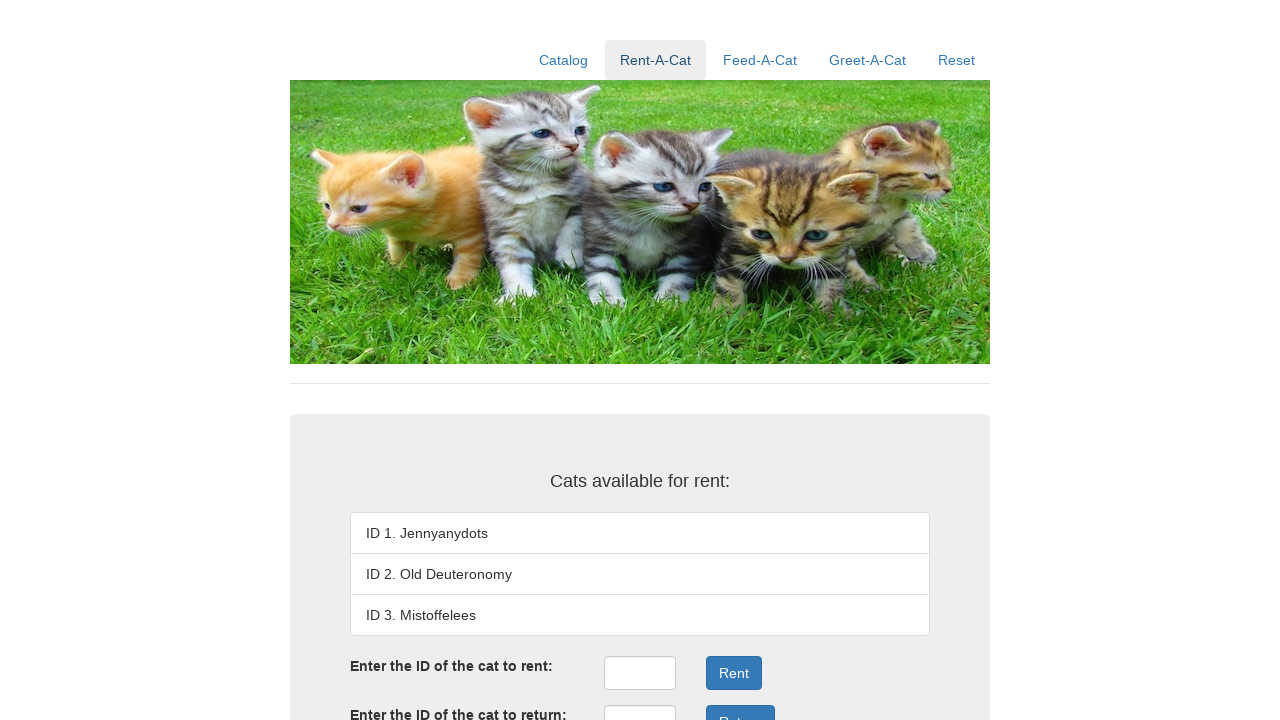

Clicked rent ID input field at (640, 673) on #rentID
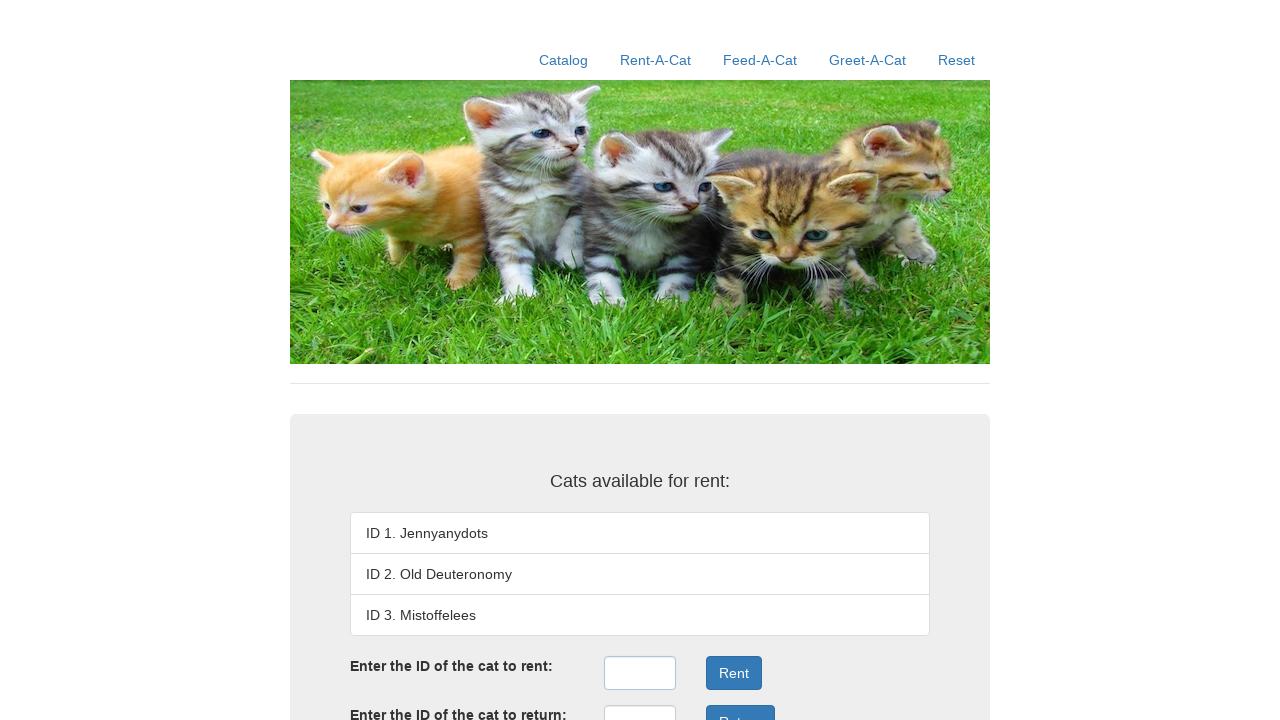

Entered cat ID '1' in rent ID field on #rentID
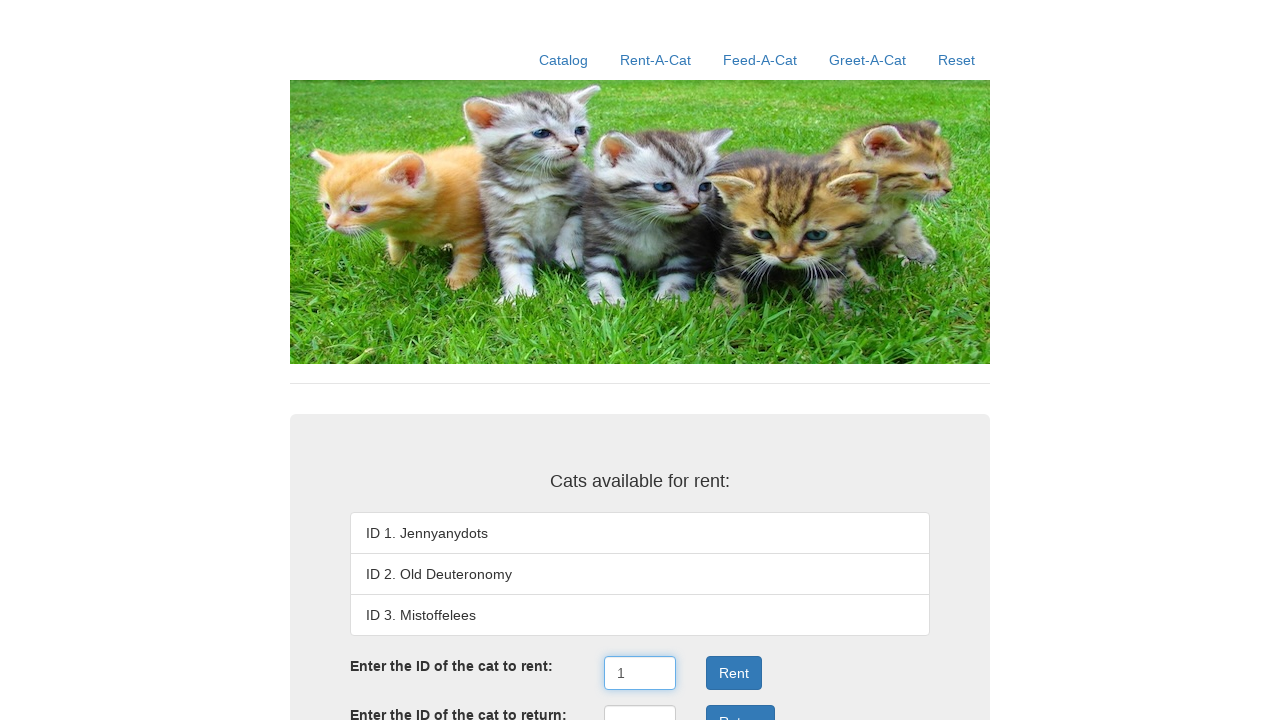

Clicked Rent button to submit rent request at (734, 673) on .form-group:nth-child(3) .btn
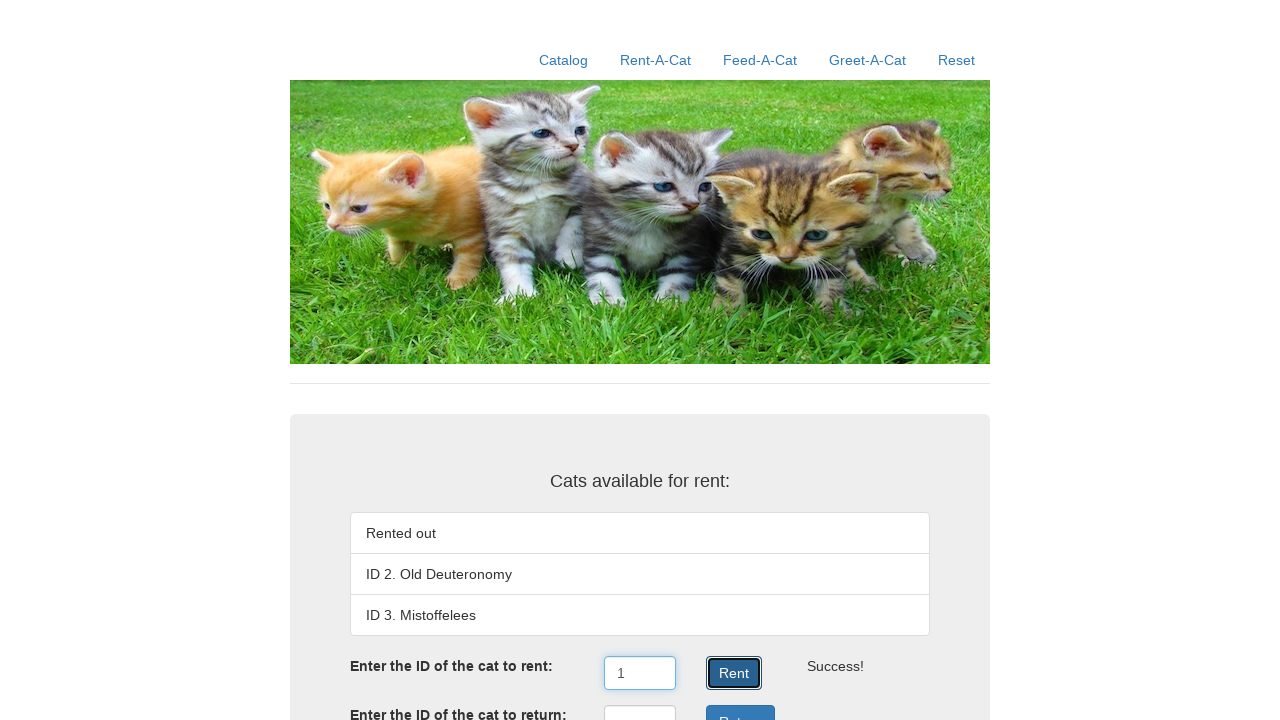

Rent result displayed, cat rental confirmed
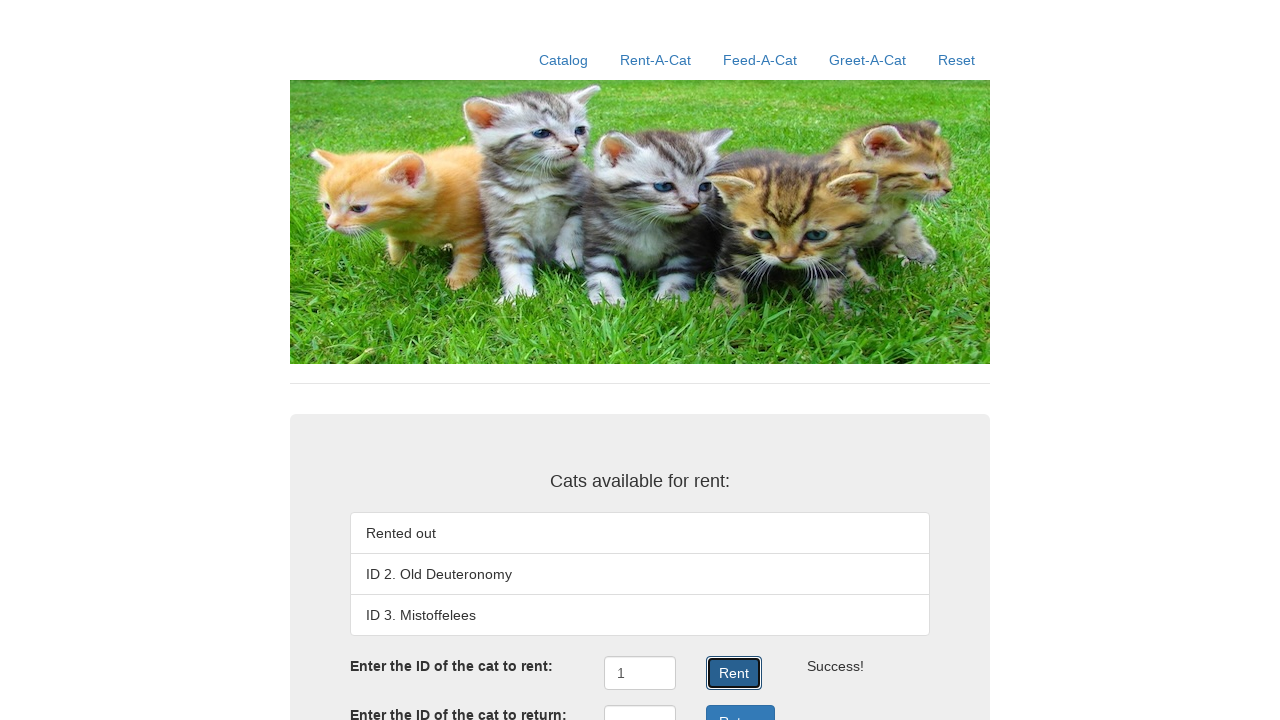

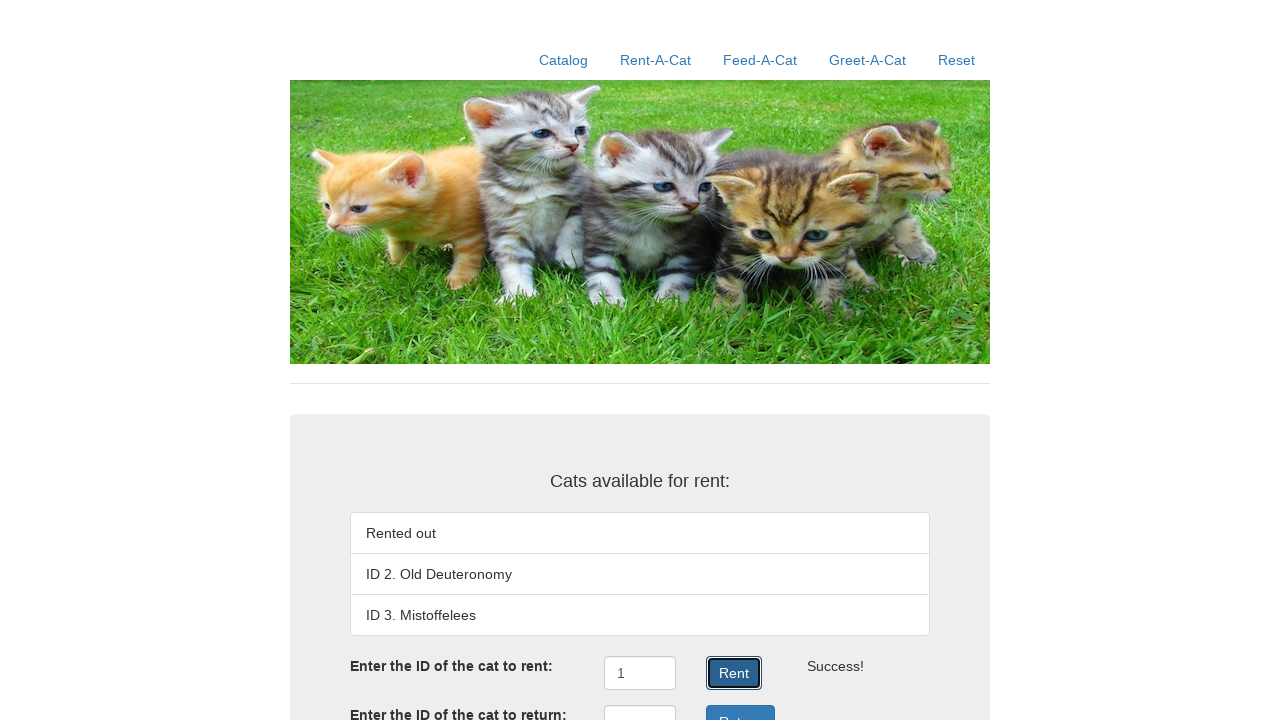